Tests prompt dialog by triggering it, entering text, and accepting

Starting URL: https://testautomationpractice.blogspot.com/

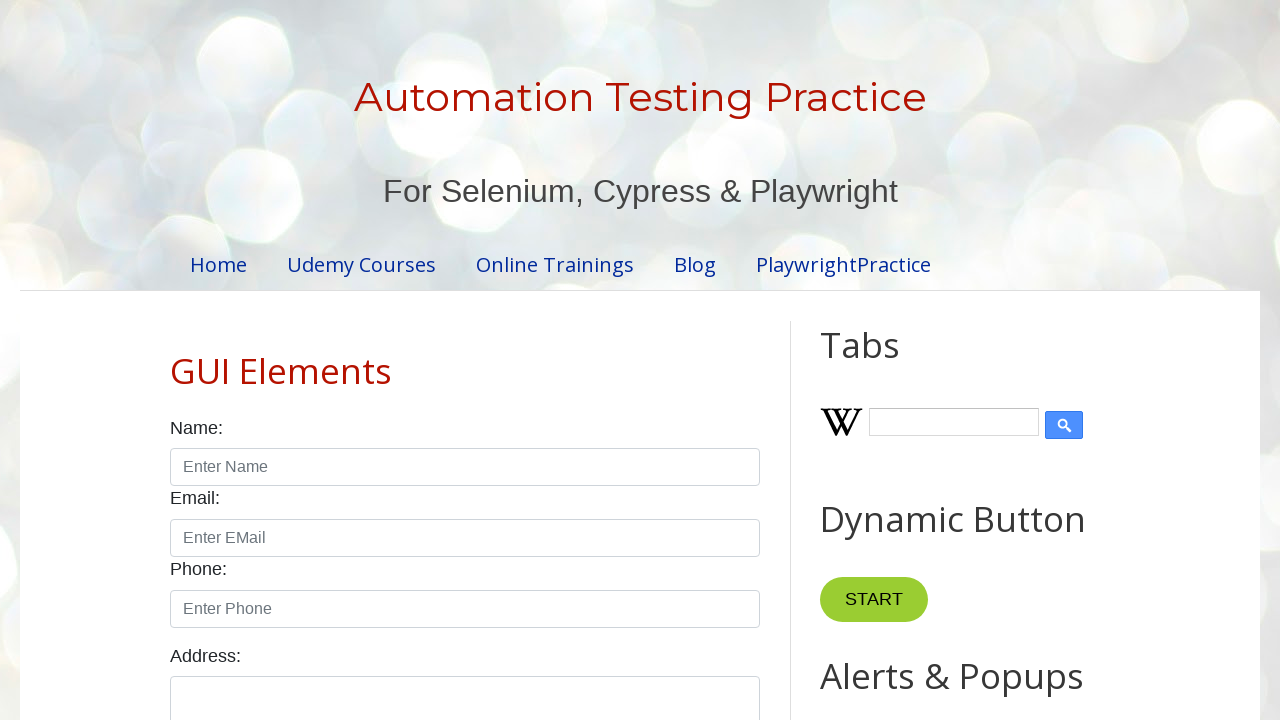

Set up dialog handler to accept prompt with text 'sanjay'
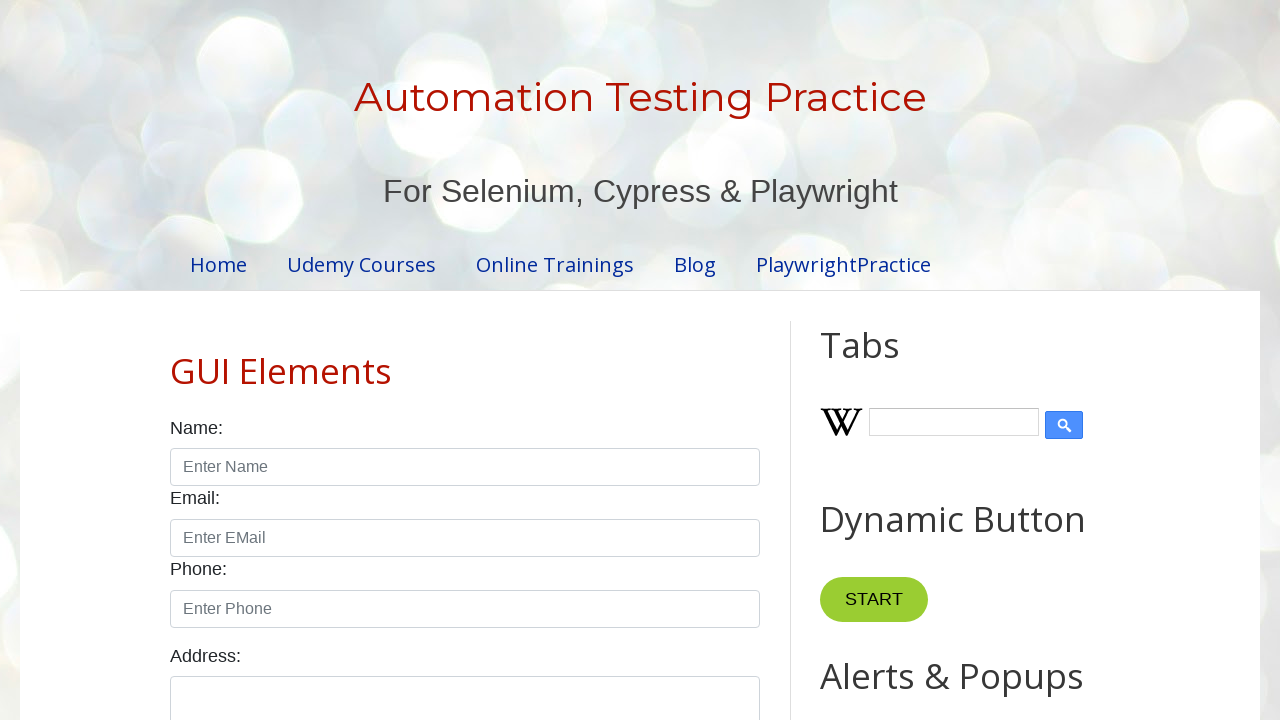

Clicked prompt button to trigger dialog at (890, 360) on #promptBtn
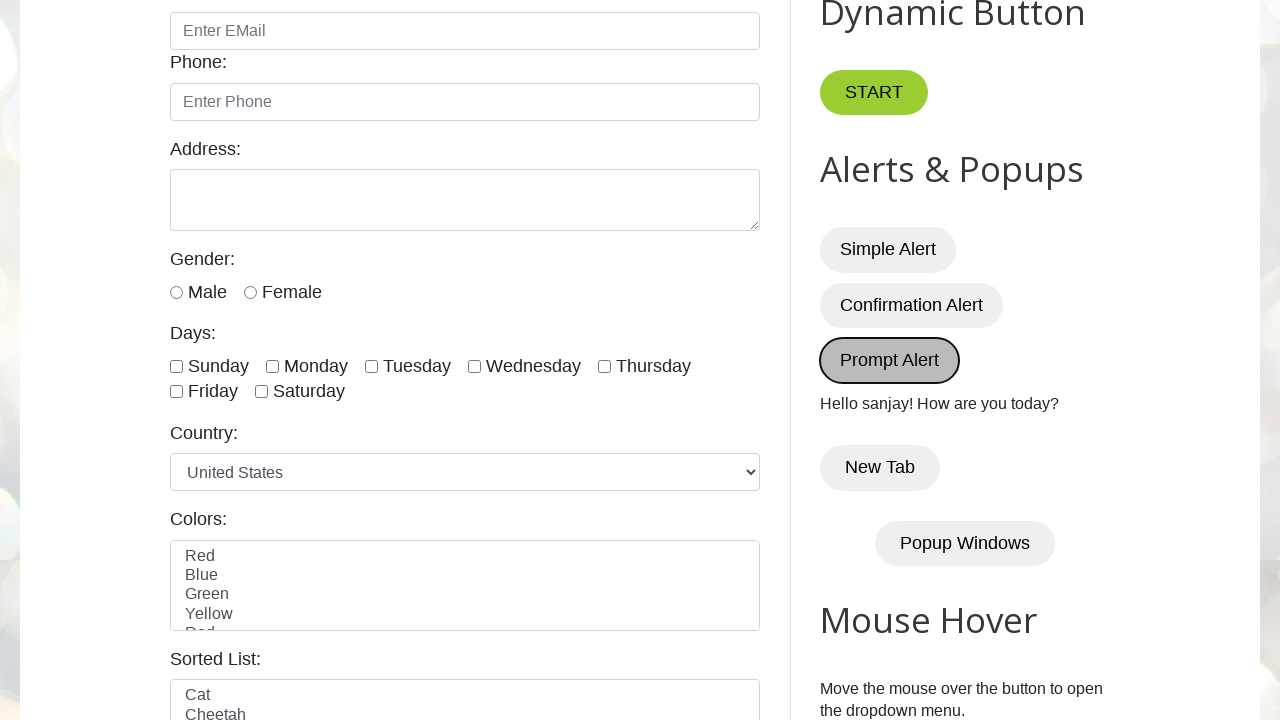

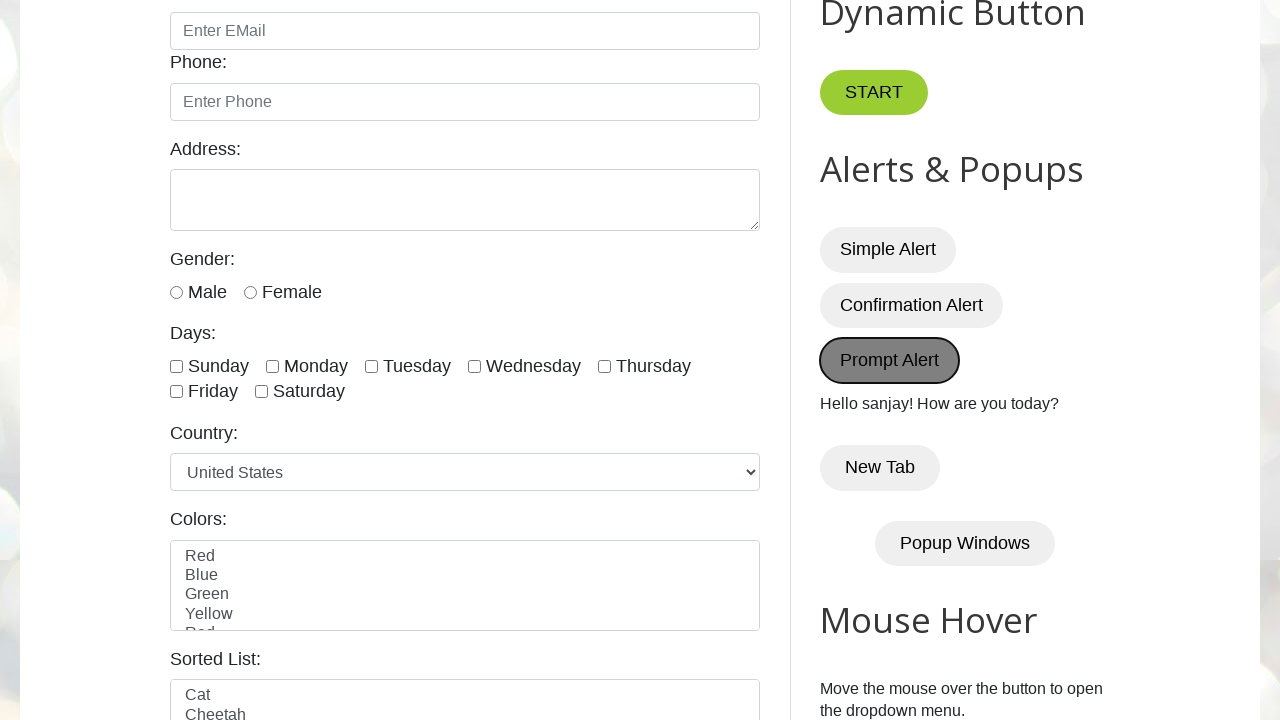